Tests navigation to the My Account page and clicks on a form button element on a practice automation testing website

Starting URL: http://practice.automationtesting.in/

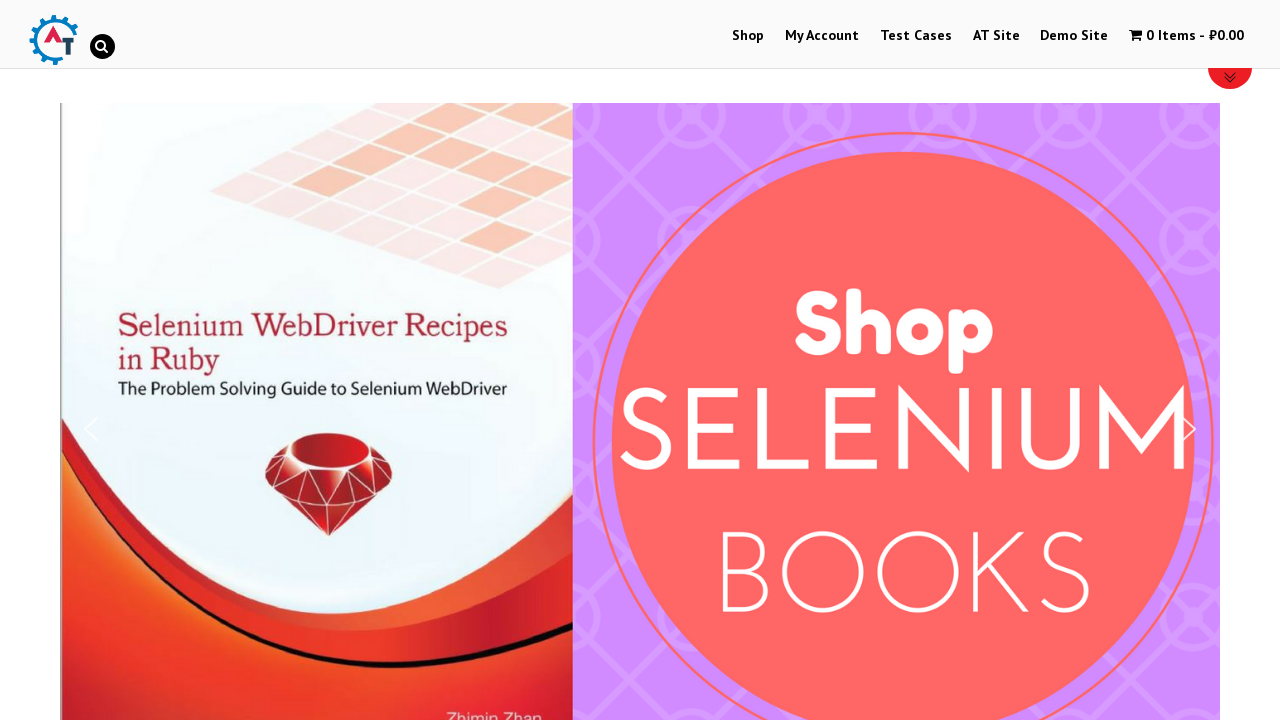

Clicked on My Account link at (822, 36) on text=My Account
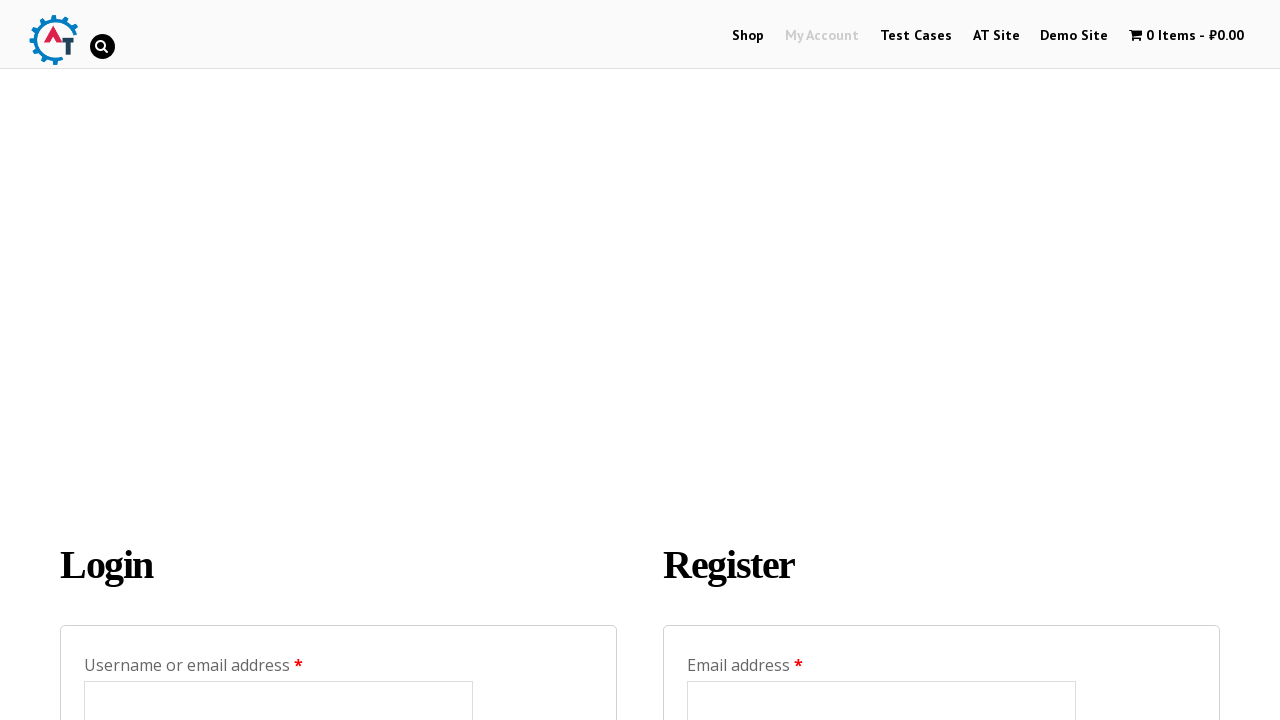

Waited for page to load (networkidle)
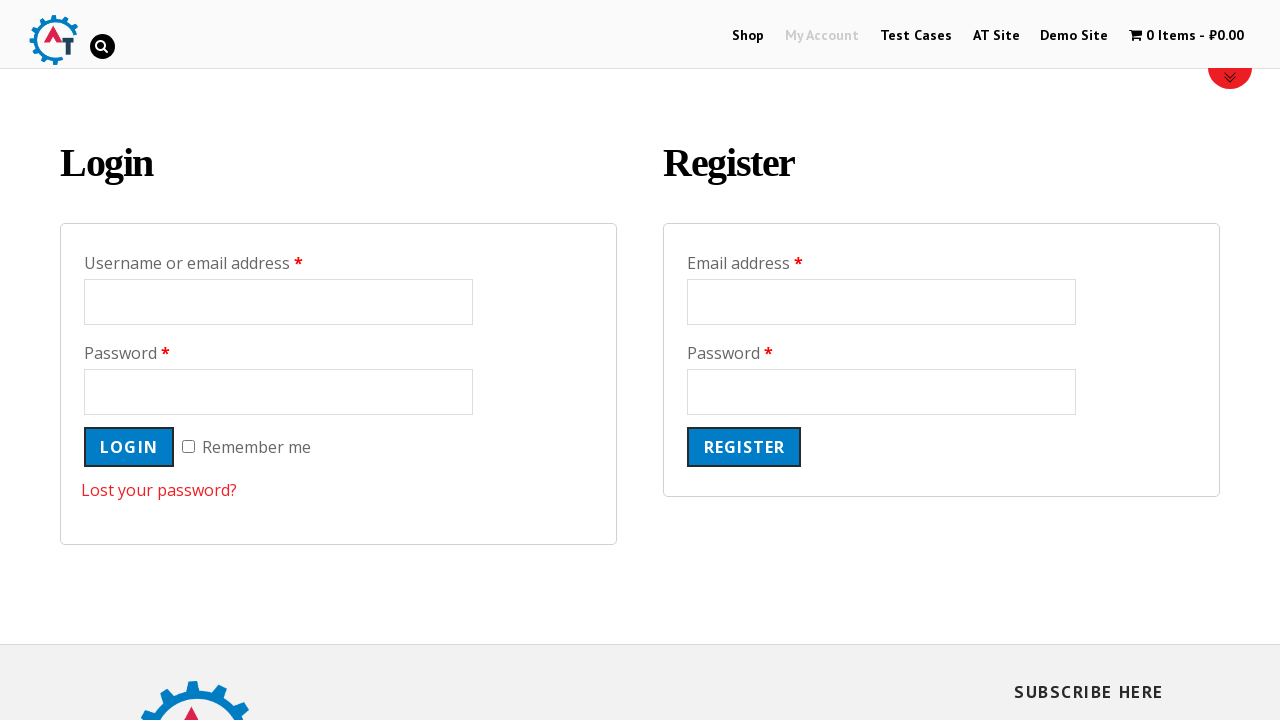

Clicked on form button element at (129, 447) on xpath=//html/body/div[1]/div[2]/div/div/div/div/div[1]/div/div[1]/form/p[3]/inpu
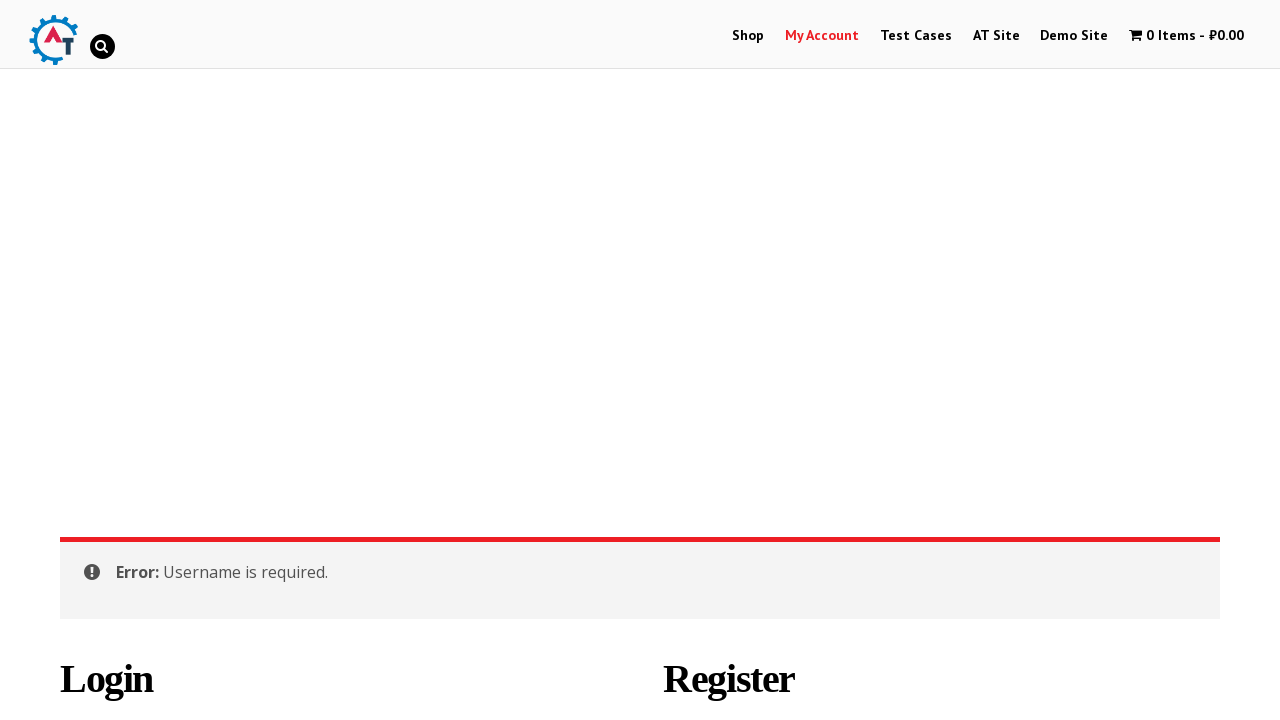

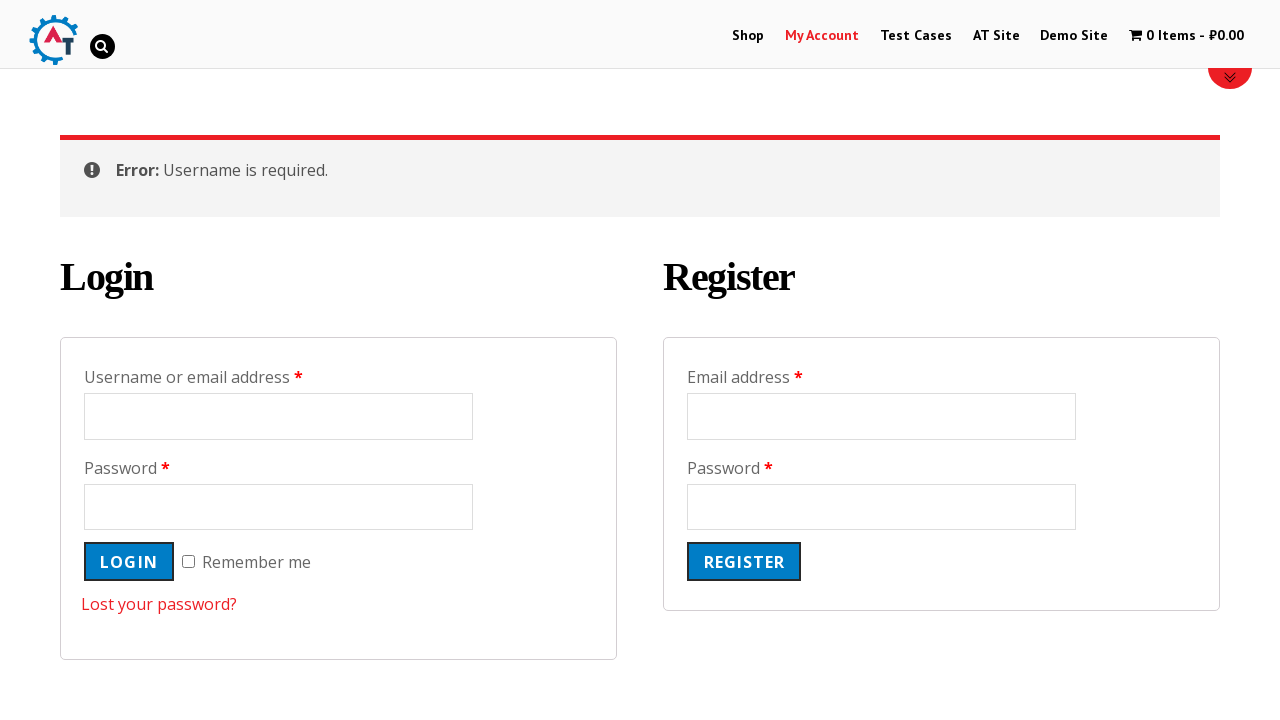